Tests that when both username and password fields are left empty and login is clicked, the error message "Epic sadface: Username is required" is displayed

Starting URL: https://www.saucedemo.com

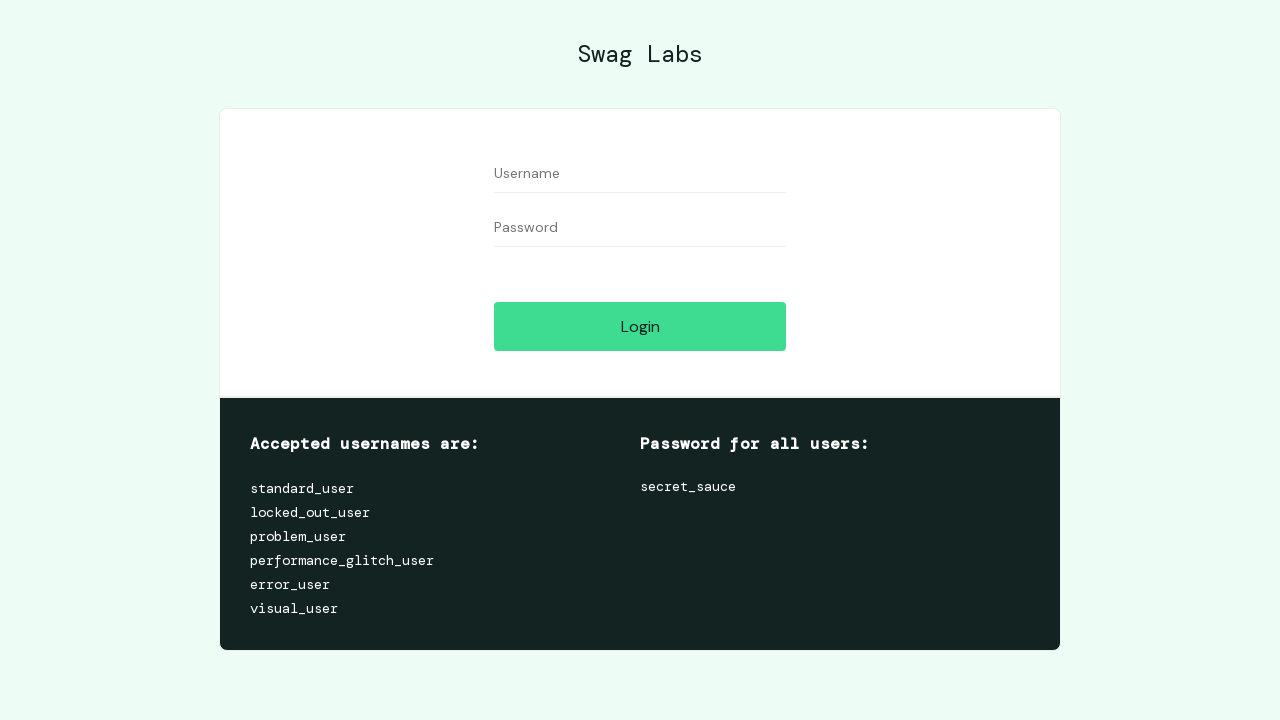

Navigated to Sauce Demo login page
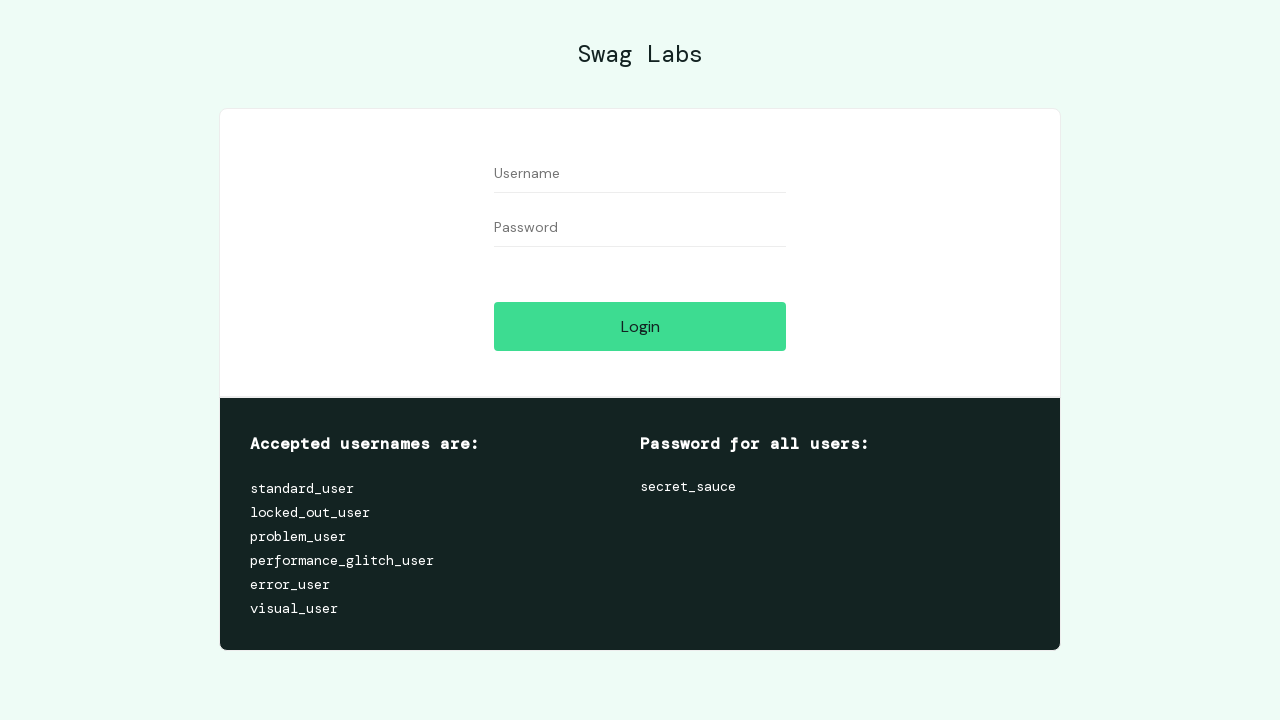

Clicked login button with empty username and password fields at (640, 326) on #login-button
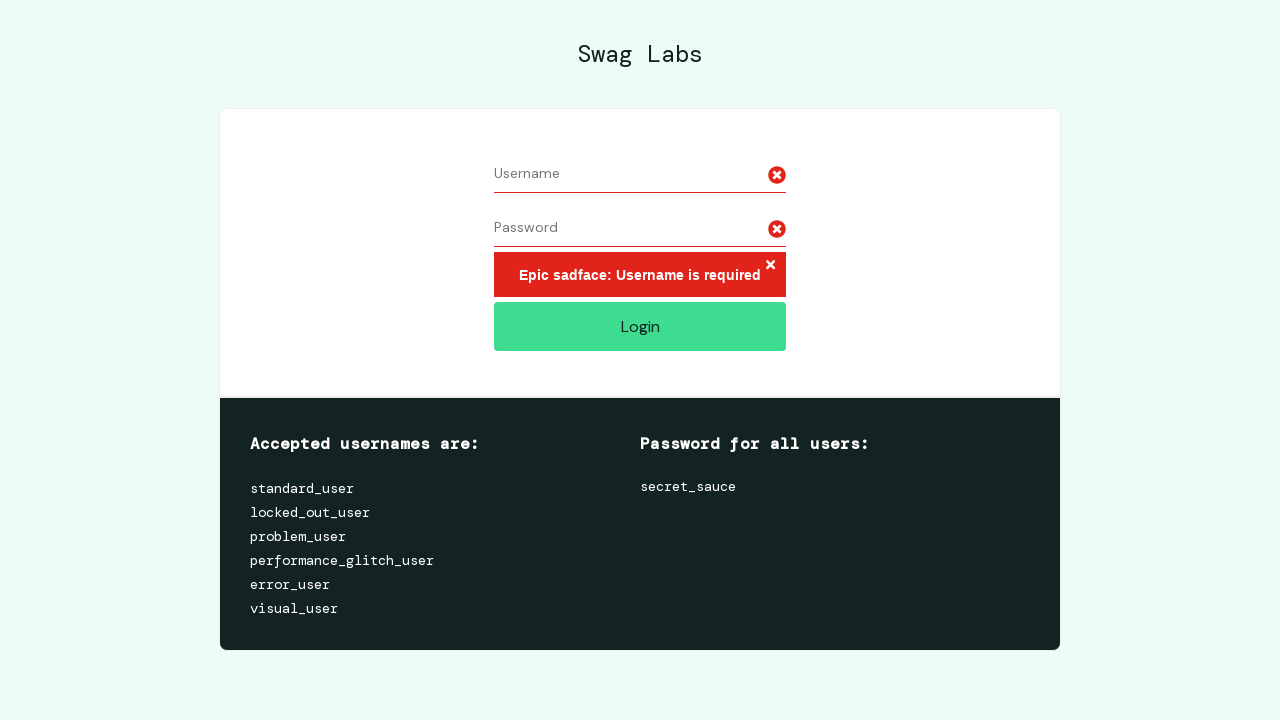

Error message element loaded on page
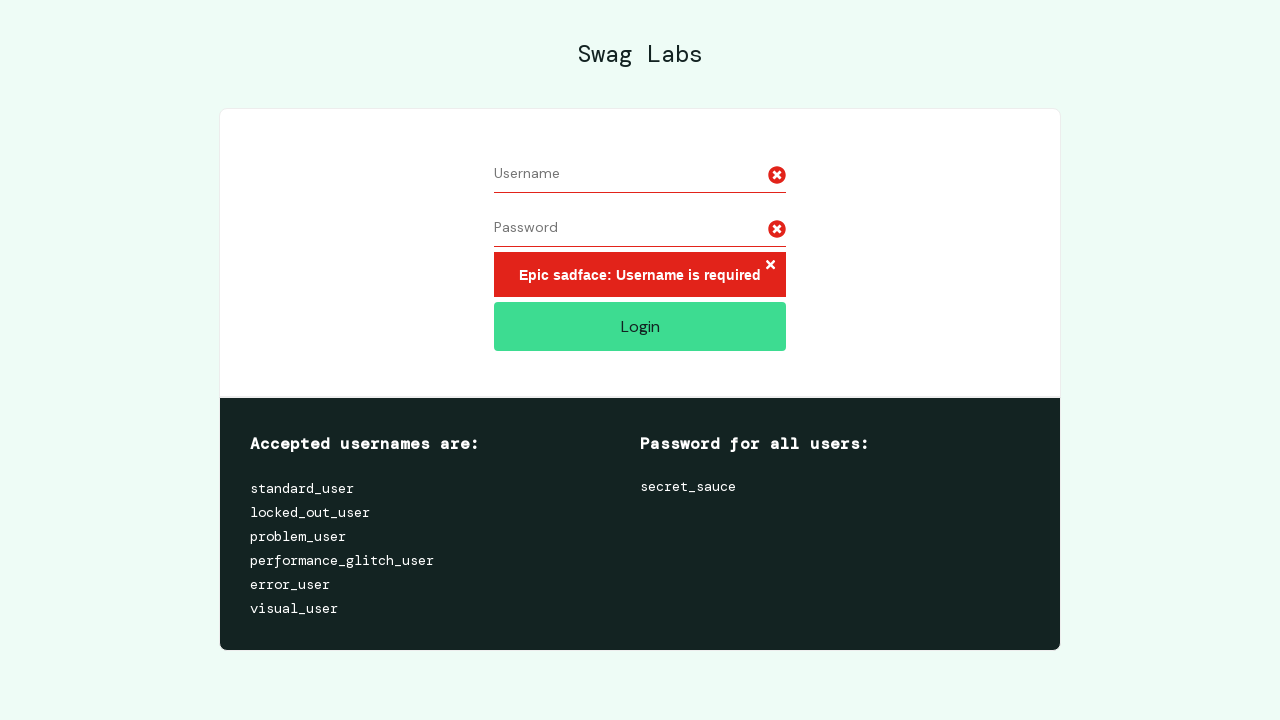

Located error message element
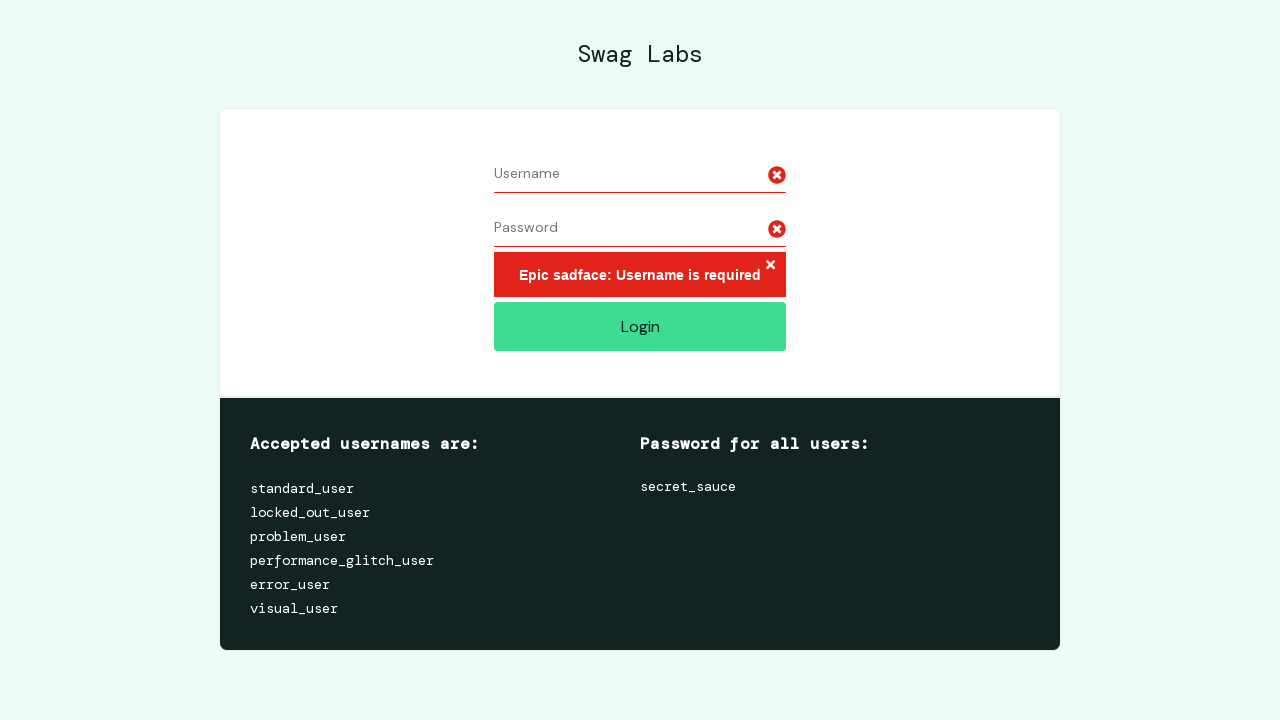

Verified error message displays 'Epic sadface: Username is required'
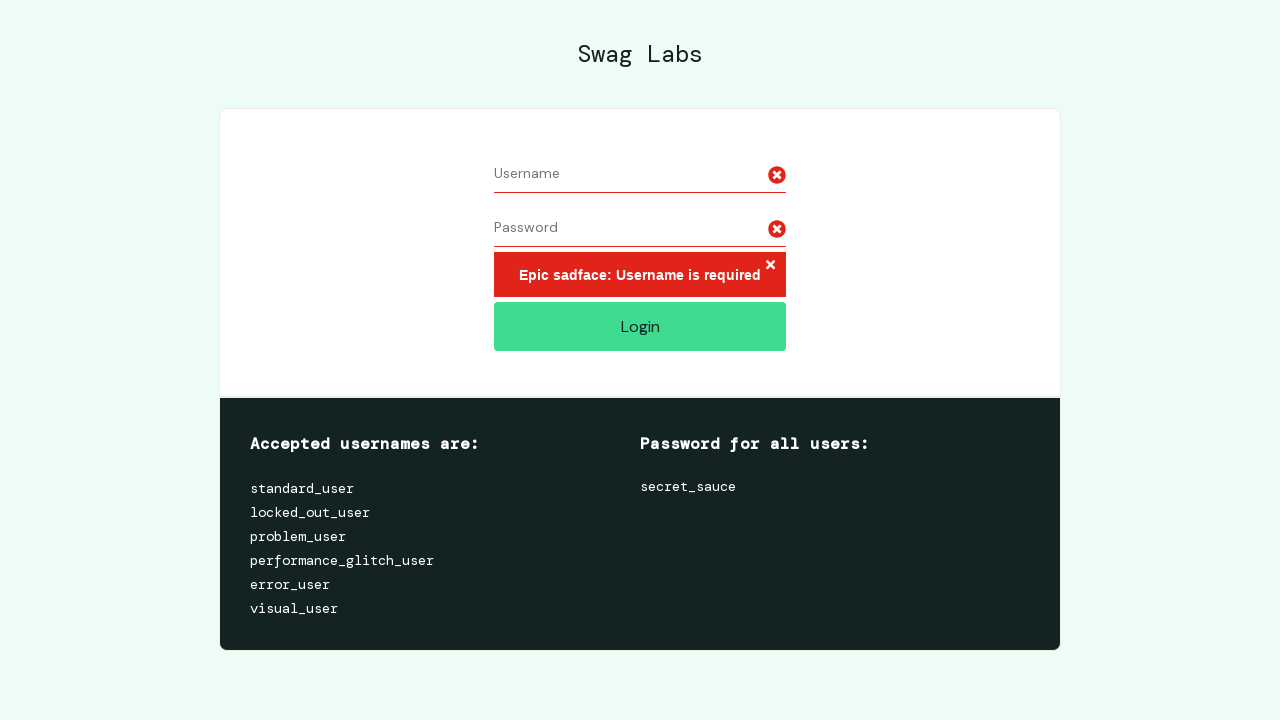

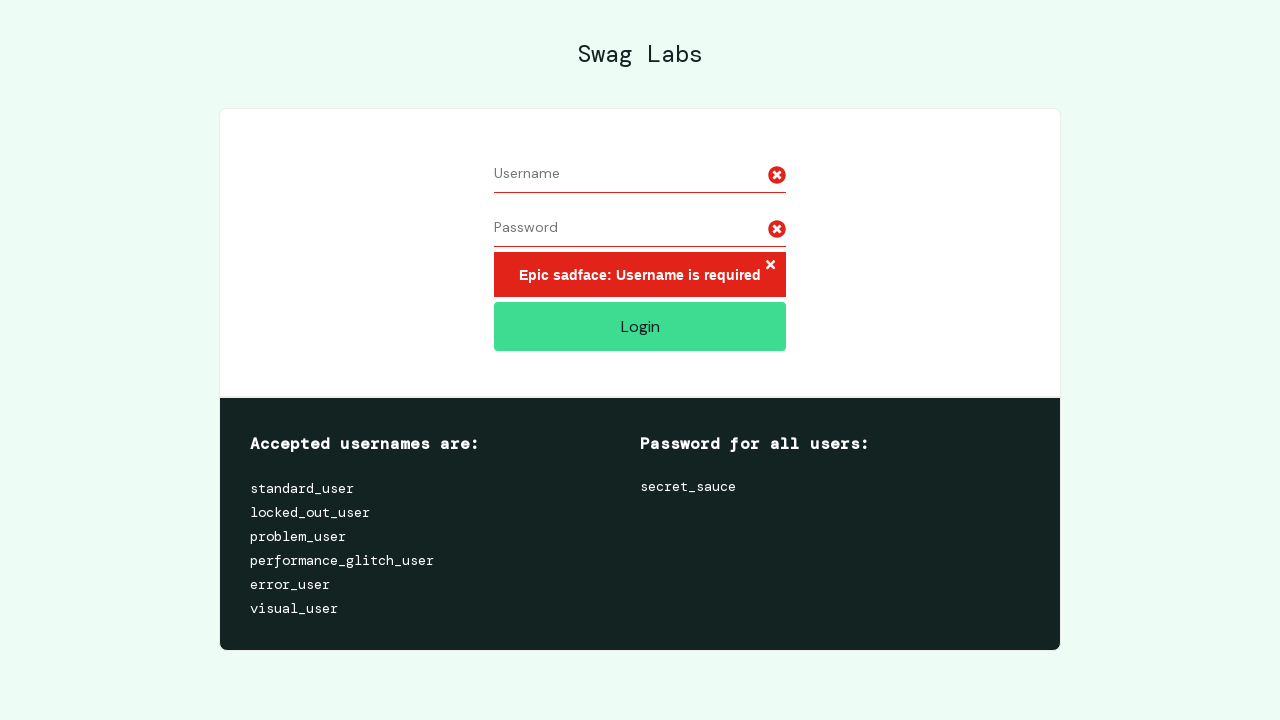